Tests right-click context menu functionality by performing a right-click on a button and selecting the "Copy" option from the context menu

Starting URL: http://swisnl.github.io/jQuery-contextMenu/demo.html

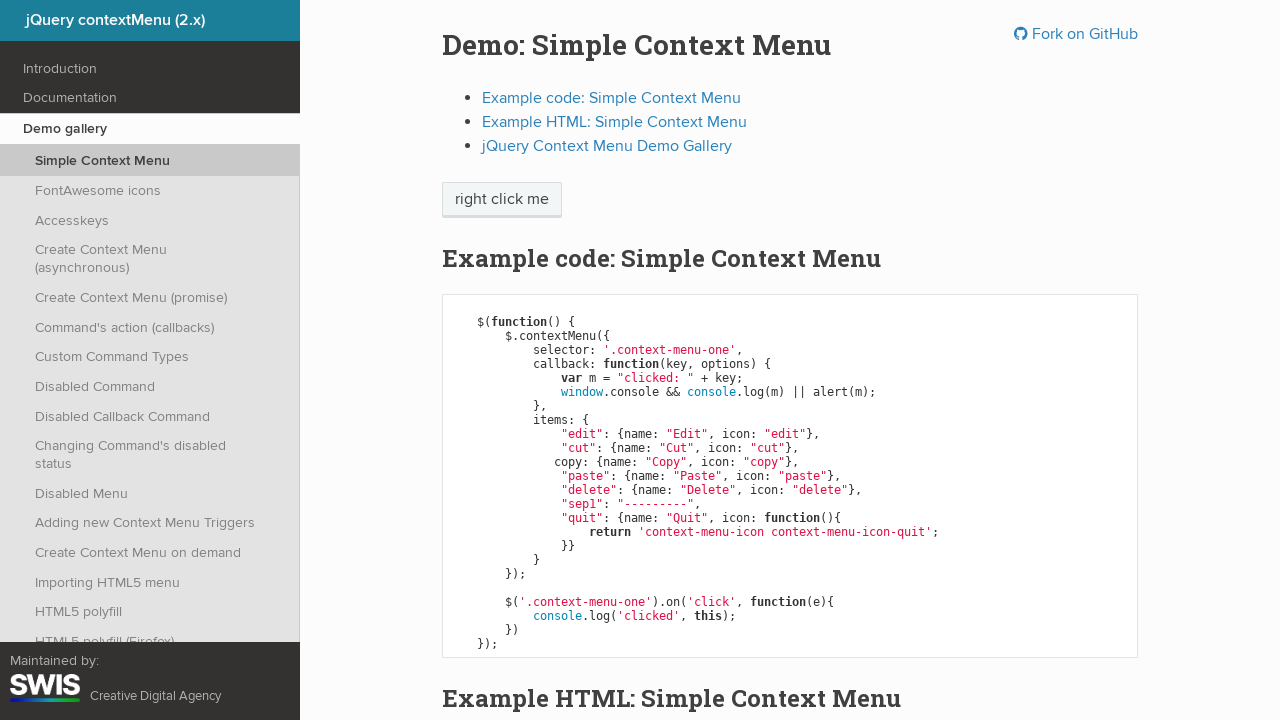

Located the right-click button element
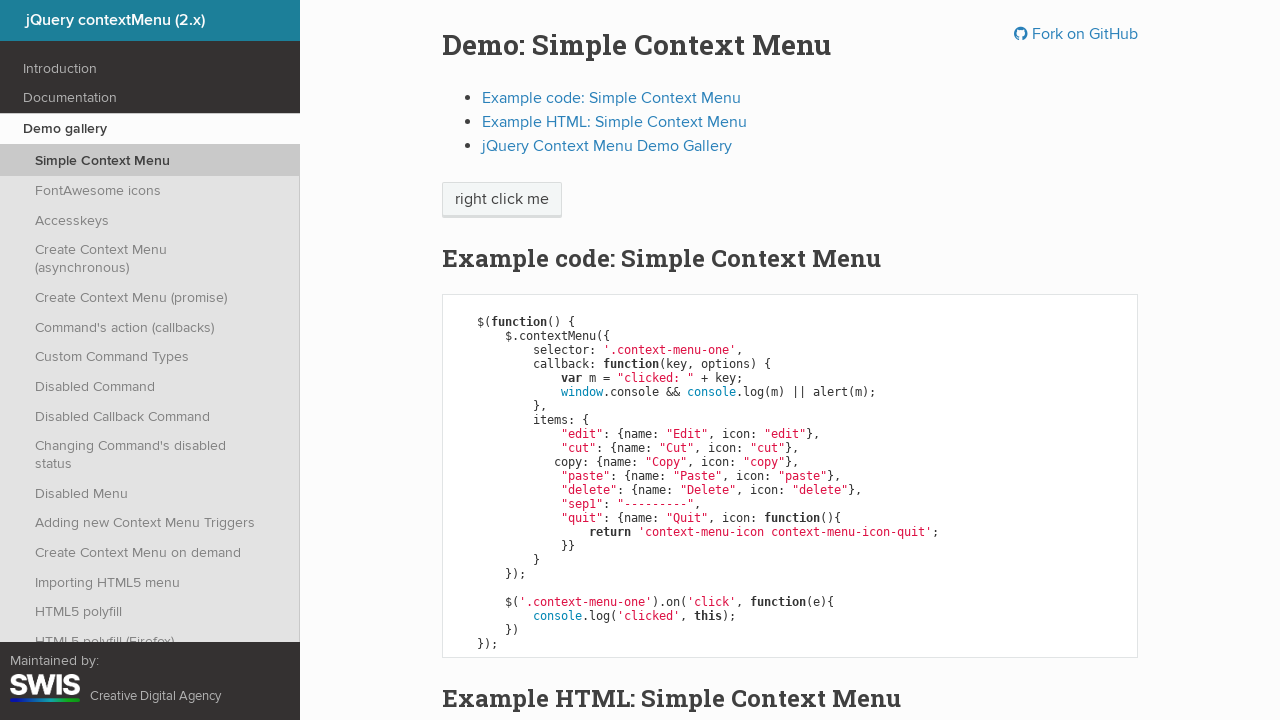

Performed right-click on the button at (502, 200) on span.context-menu-one.btn.btn-neutral
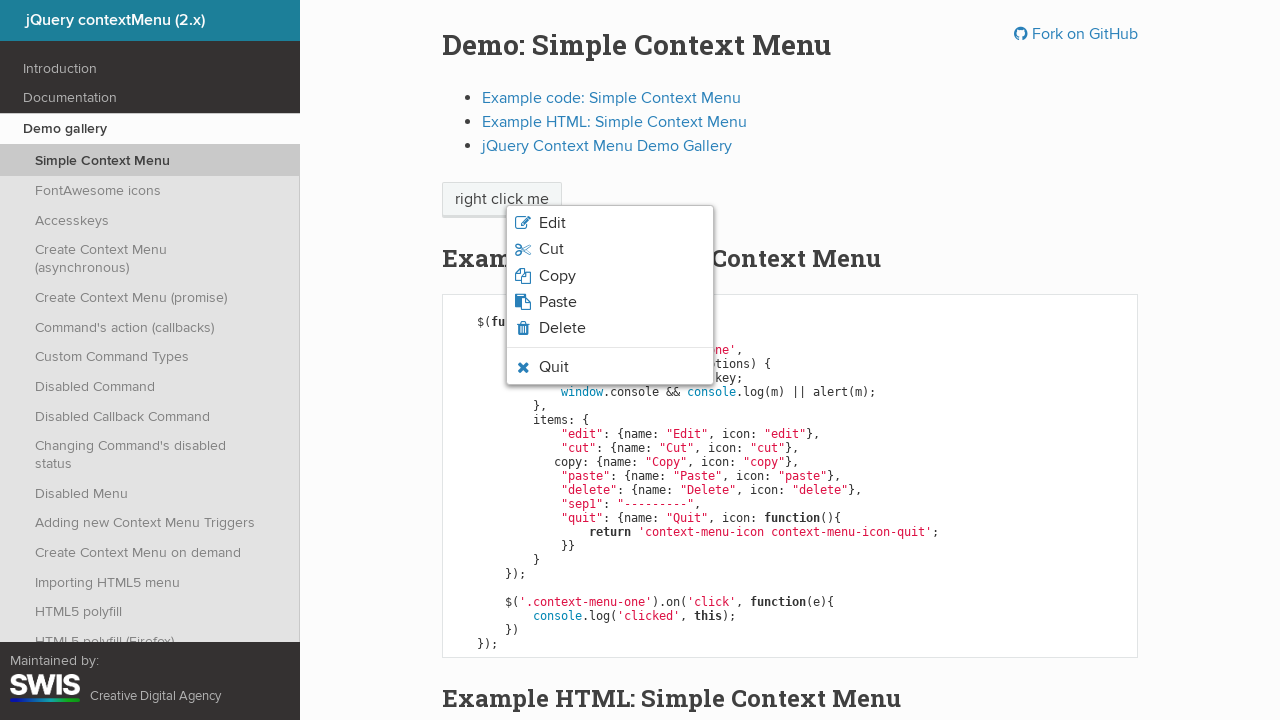

Context menu appeared
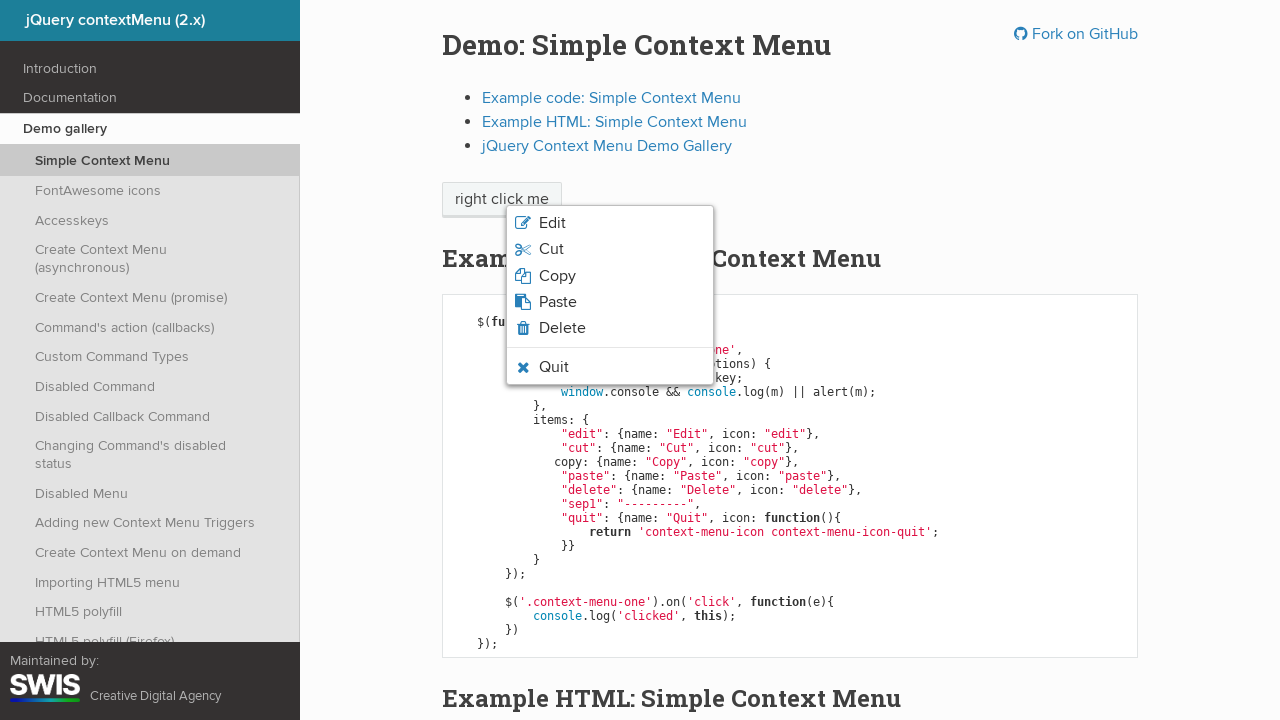

Clicked the 'Copy' option from context menu at (557, 276) on xpath=//ul[@class='context-menu-list context-menu-root']//span[text()='Copy']
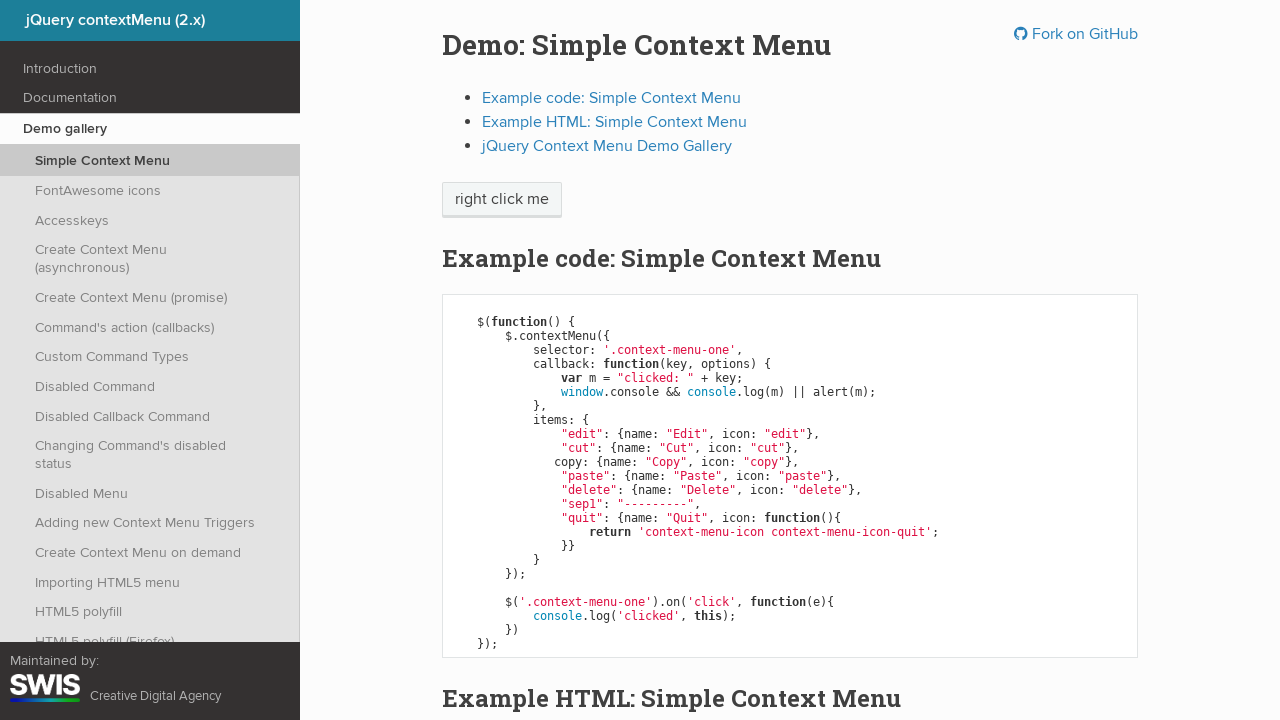

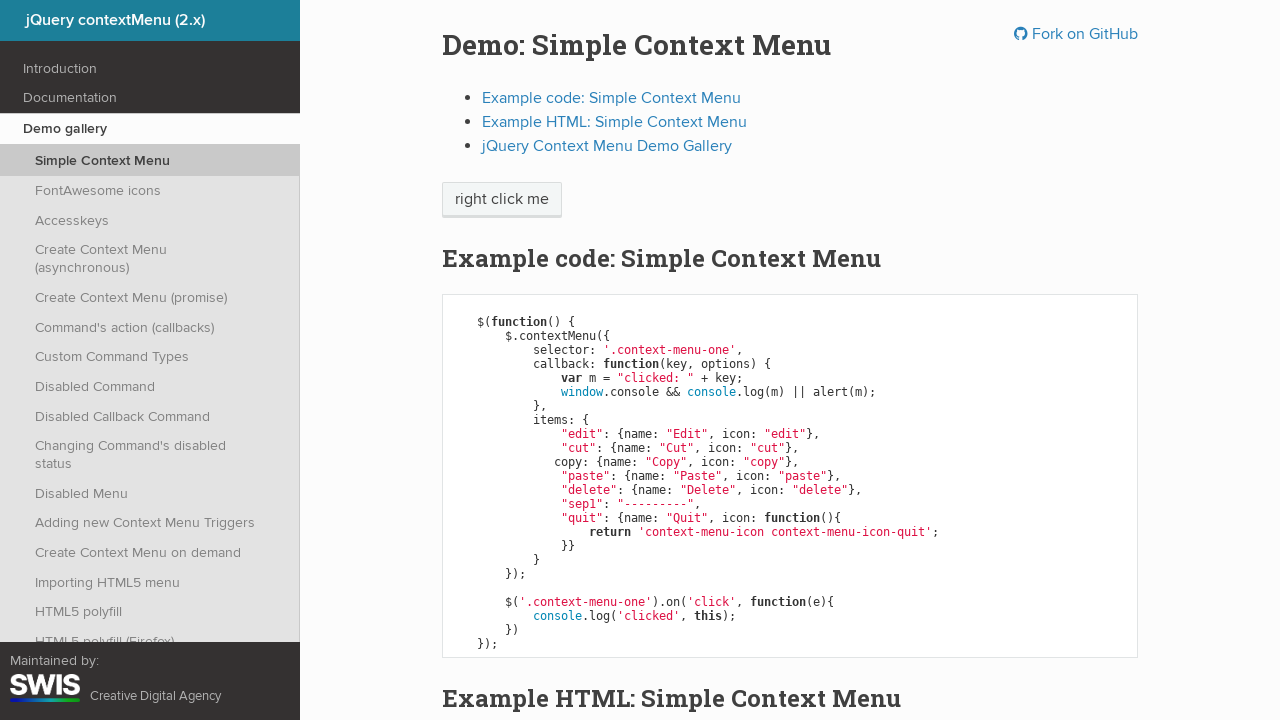